Tests password reset functionality with incorrect credentials, verifying that an error message appears when invalid login or email is provided

Starting URL: https://login1.nextbasecrm.com/?forgot_password=yes

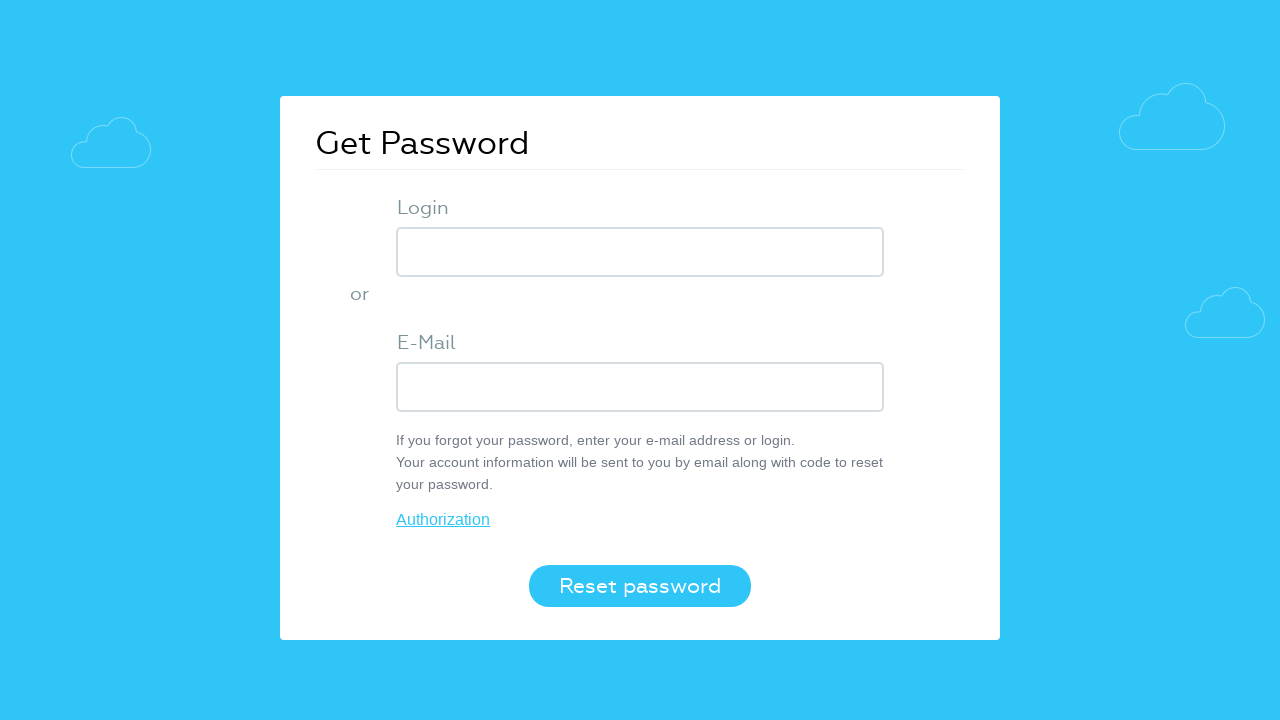

Filled login field with incorrect username 'incorrect' on input[name='USER_LOGIN']
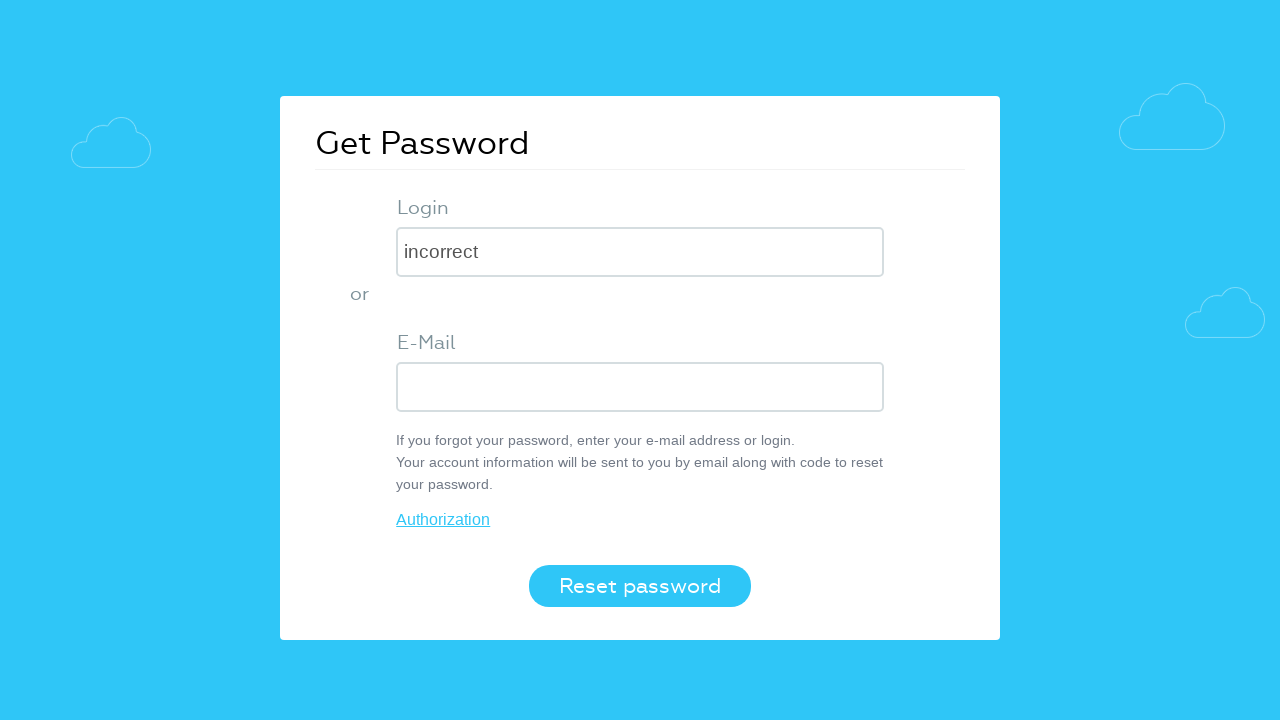

Filled email field with incorrect email 'incorrect@hotmail.com' on input[name='USER_EMAIL']
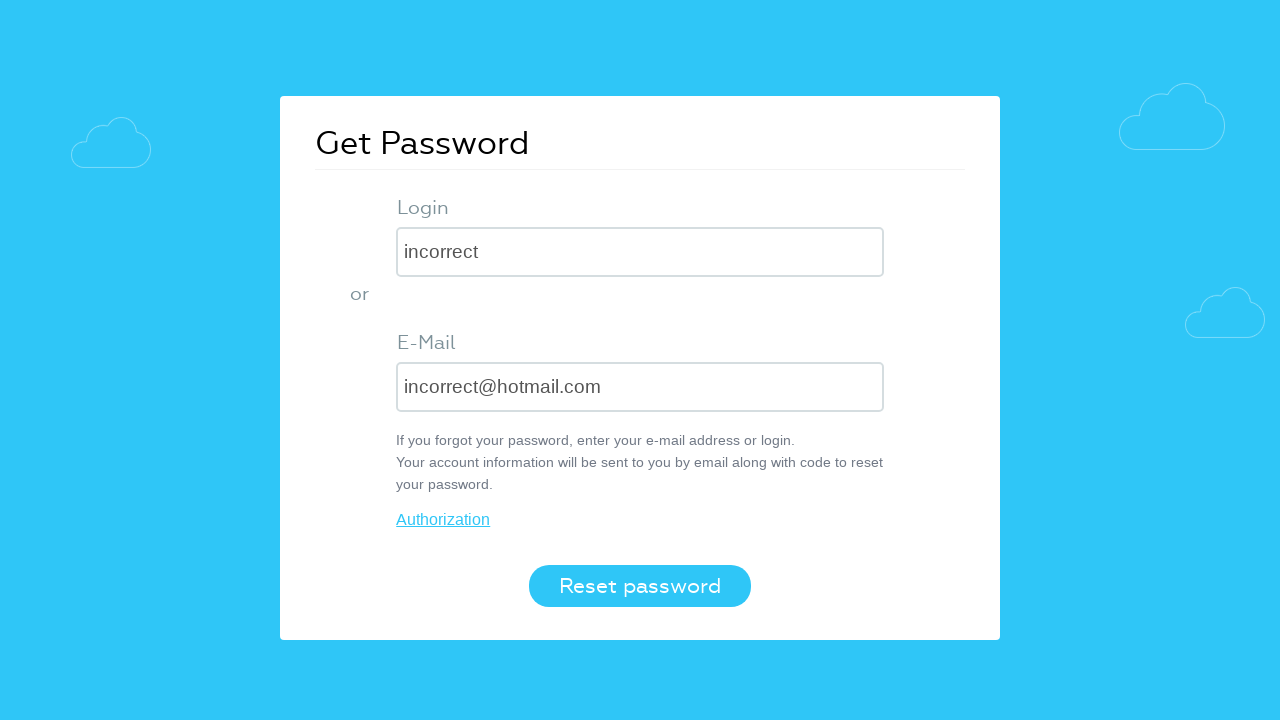

Clicked reset password button at (640, 586) on button[value='Reset password']
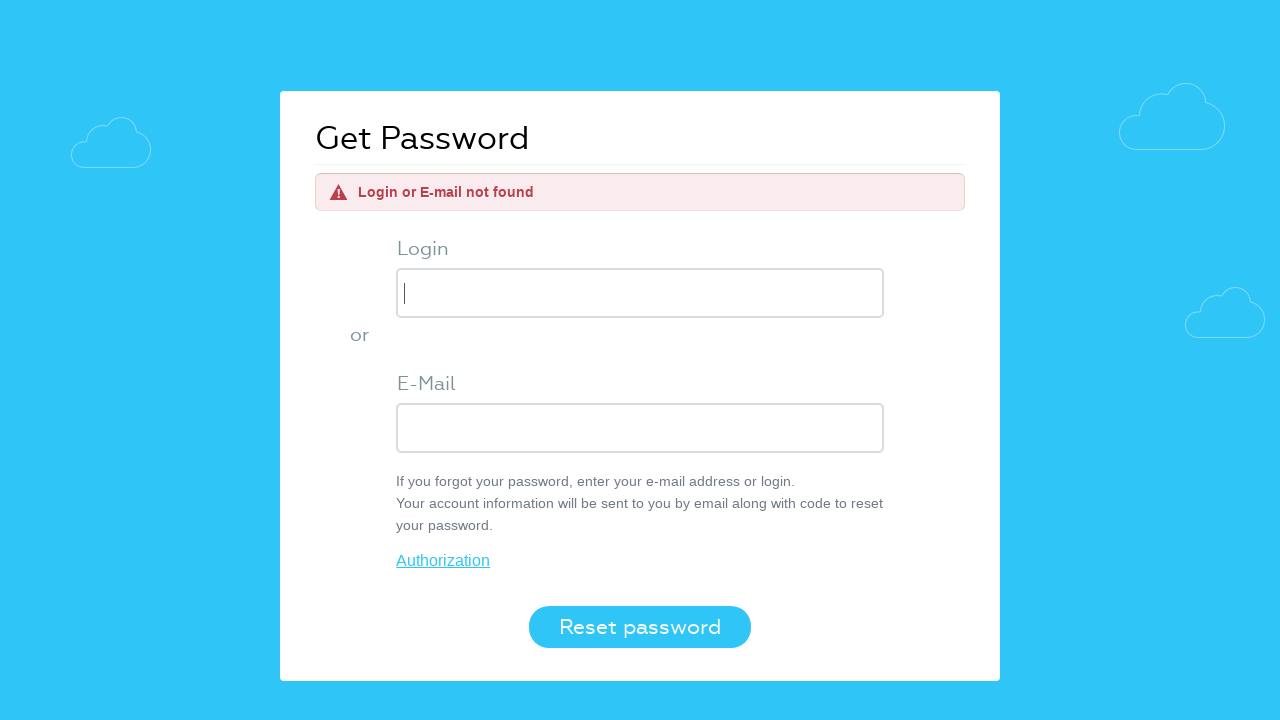

Error message 'Login or E-mail not found' appeared
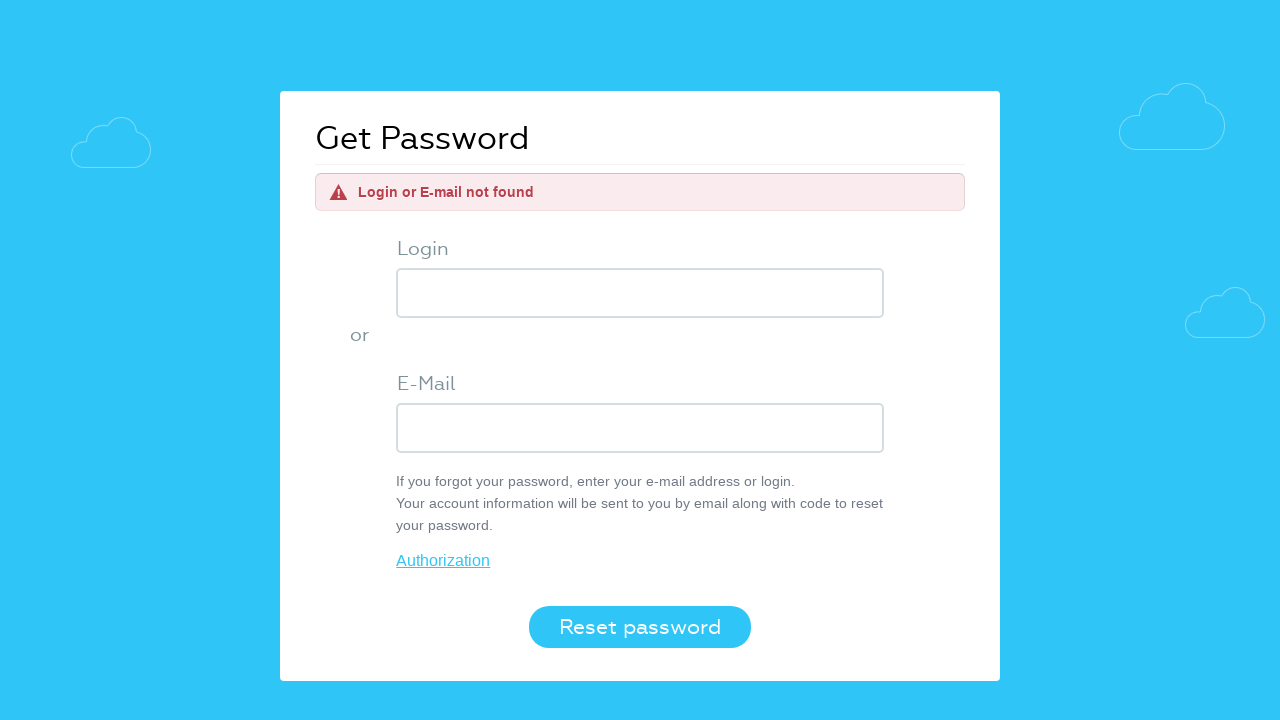

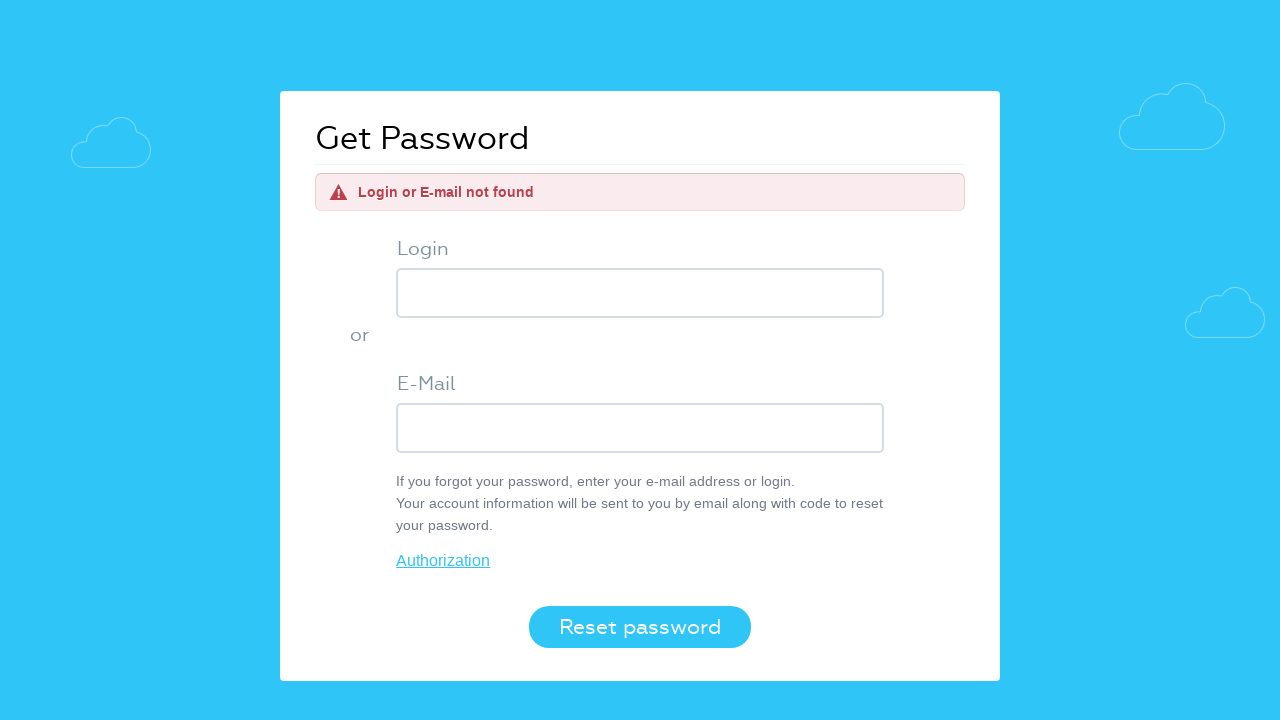